Tests a slow calculator by clicking buttons to perform the calculation 1 + 3, then waits for the result to display 4.

Starting URL: https://bonigarcia.dev/selenium-webdriver-java/slow-calculator.html

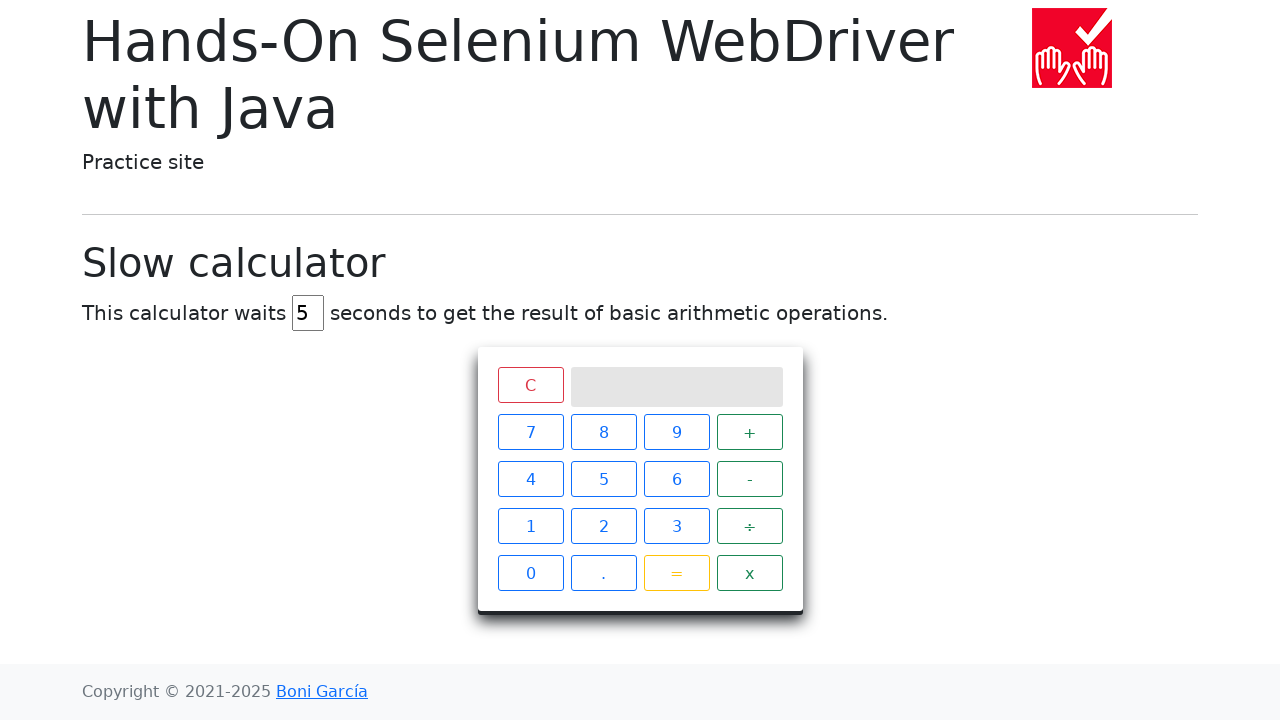

Navigated to slow calculator page
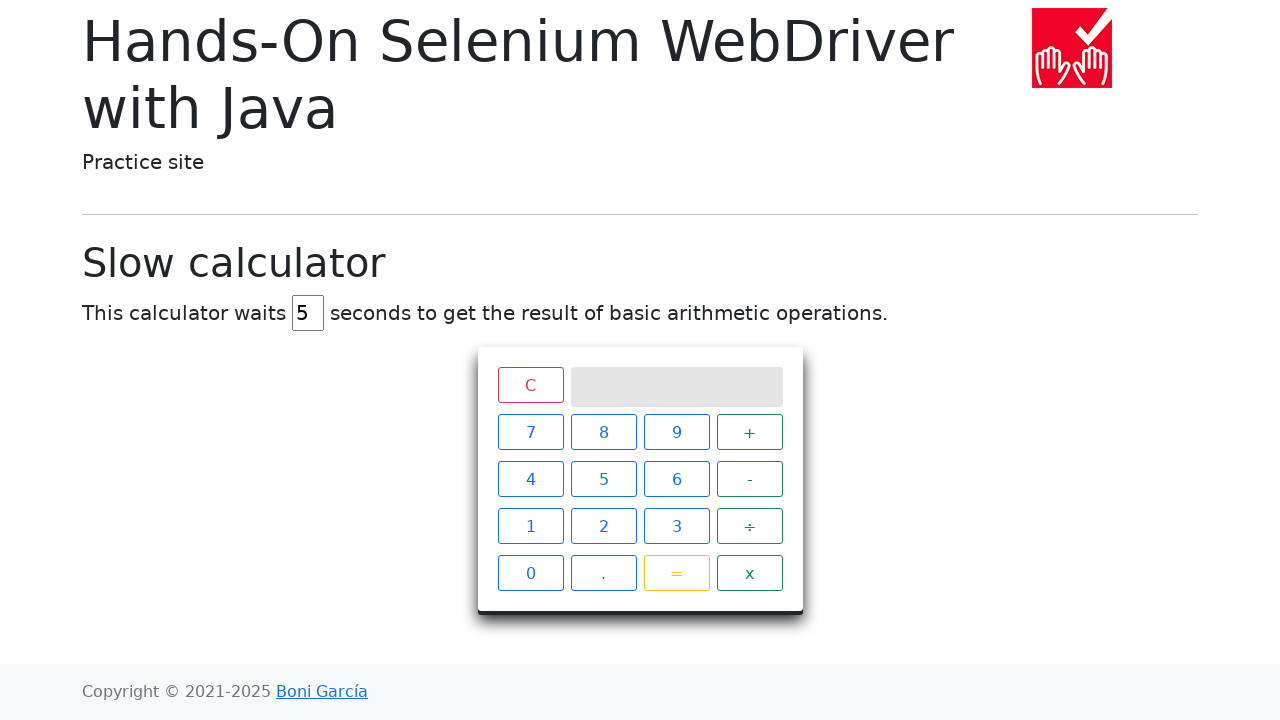

Clicked button '1' at (530, 526) on xpath=//span[text()='1']
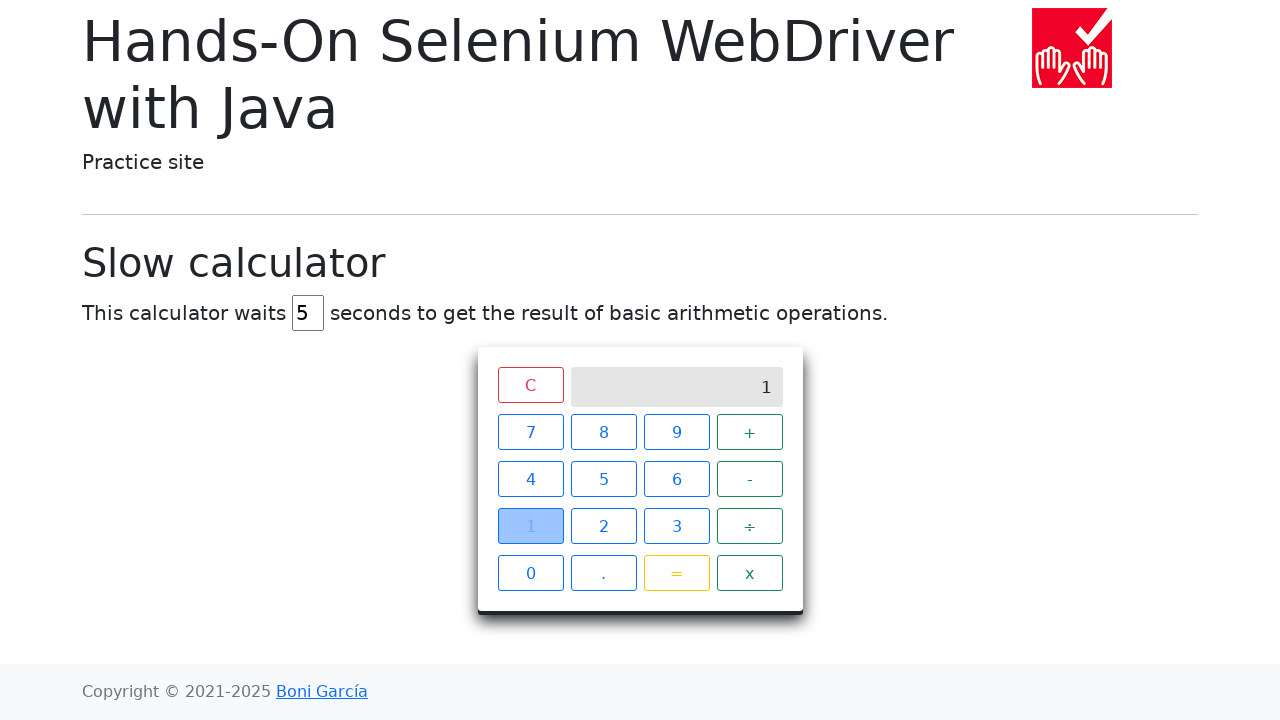

Clicked button '+' at (750, 432) on xpath=//span[text()='+']
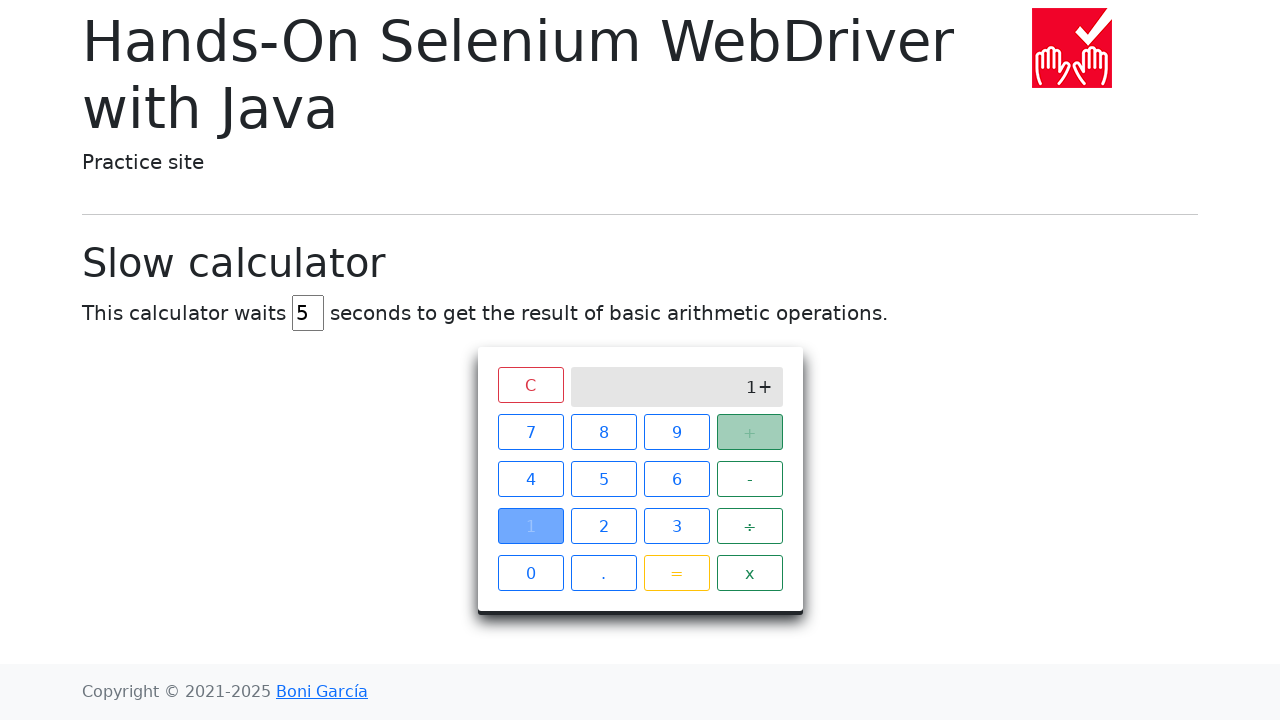

Clicked button '3' at (676, 526) on xpath=//span[text()='3']
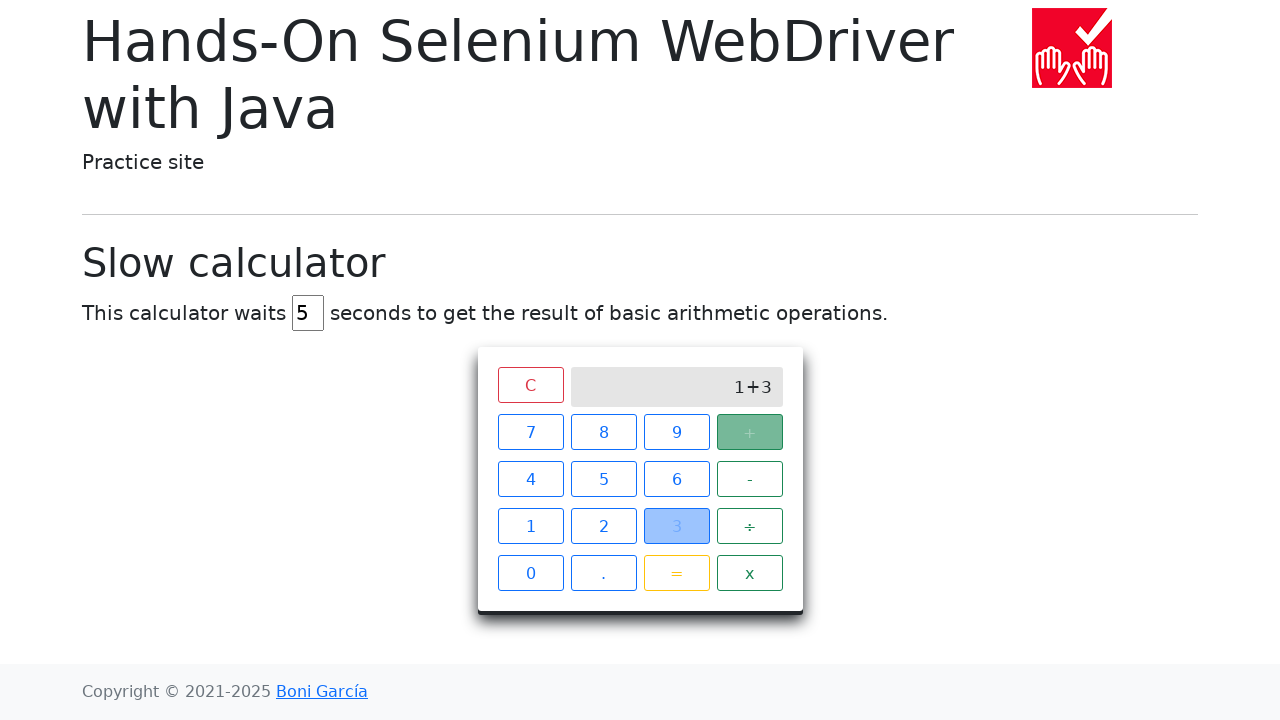

Clicked button '=' at (676, 573) on xpath=//span[text()='=']
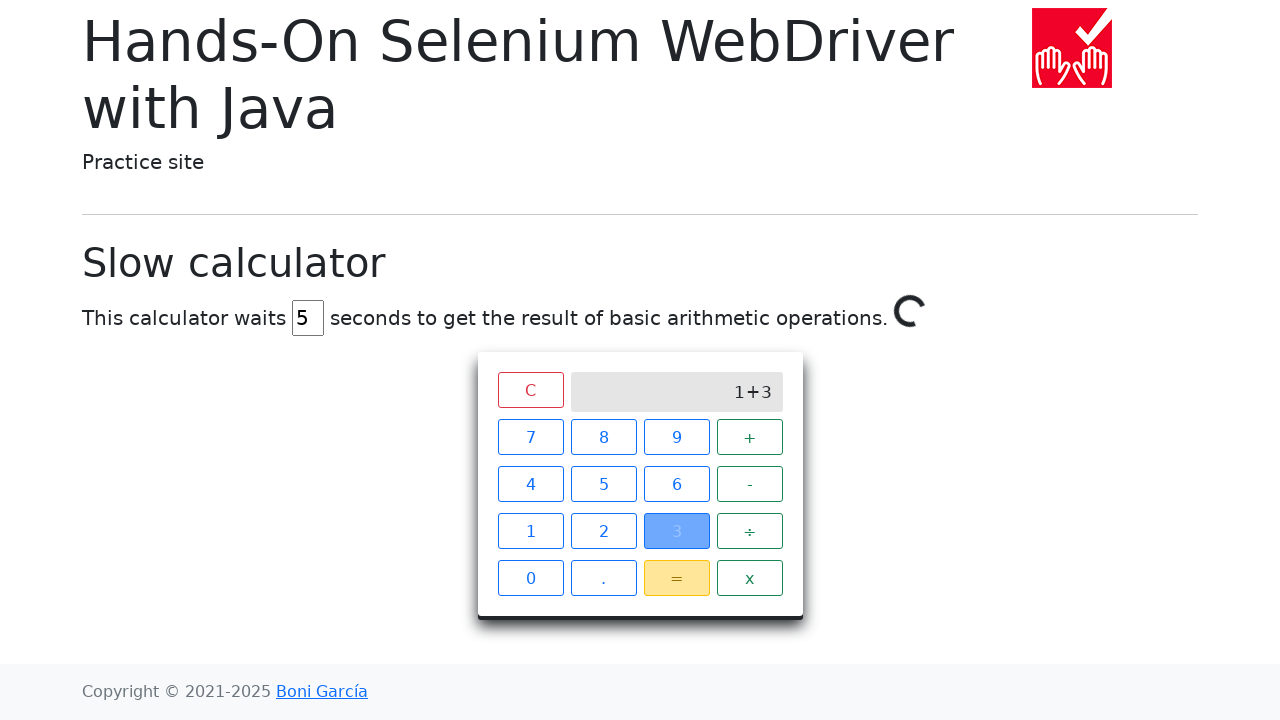

Result '4' displayed on calculator screen
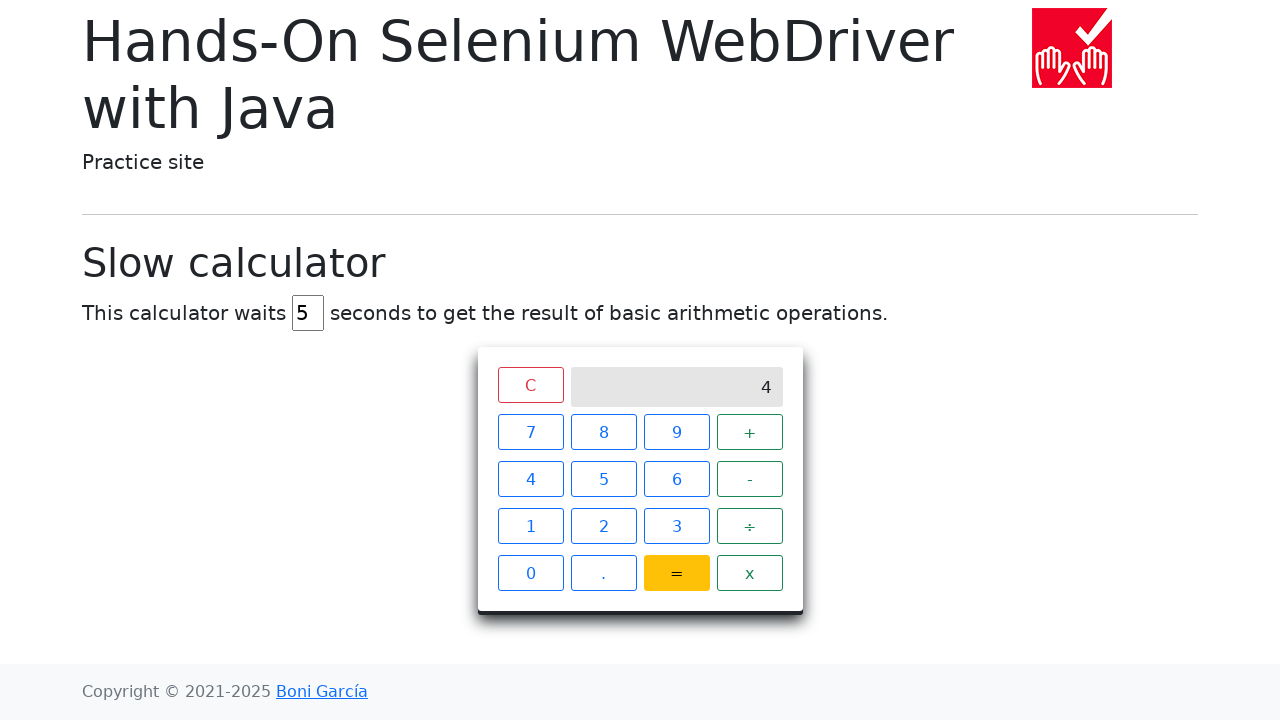

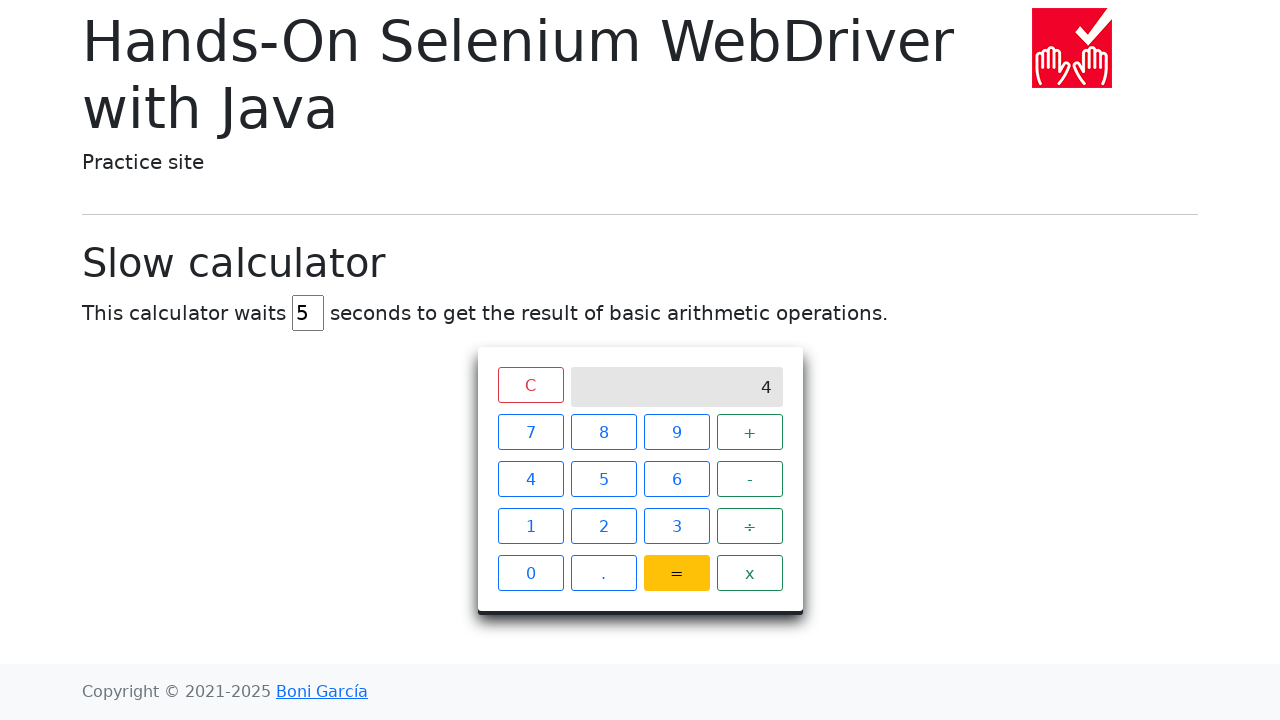